Tests clicking the main call-to-action button on the homepage to navigate to the products page.

Starting URL: https://webshop-agil-testautomatiserare.netlify.app/

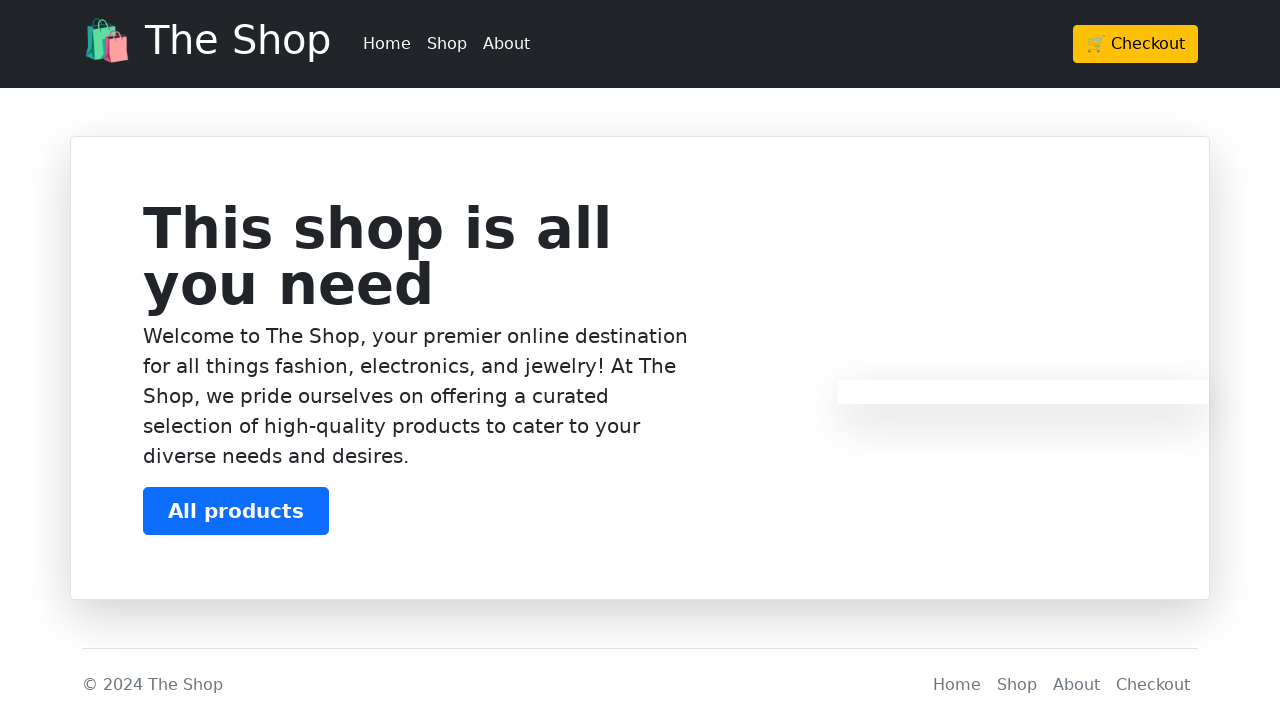

Browse Products button is visible on homepage
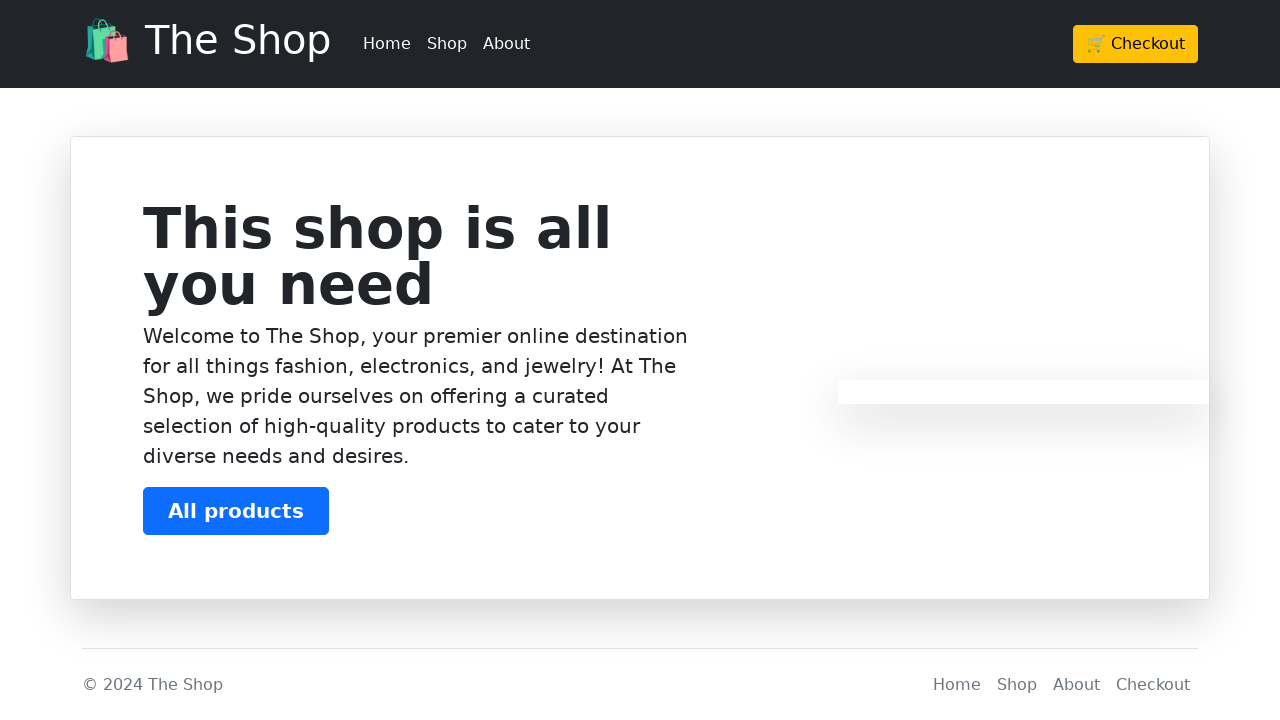

Clicked Browse Products button at (236, 511) on xpath=//button[@class='btn btn-primary btn-lg px-4 me-md-2 fw-bold']
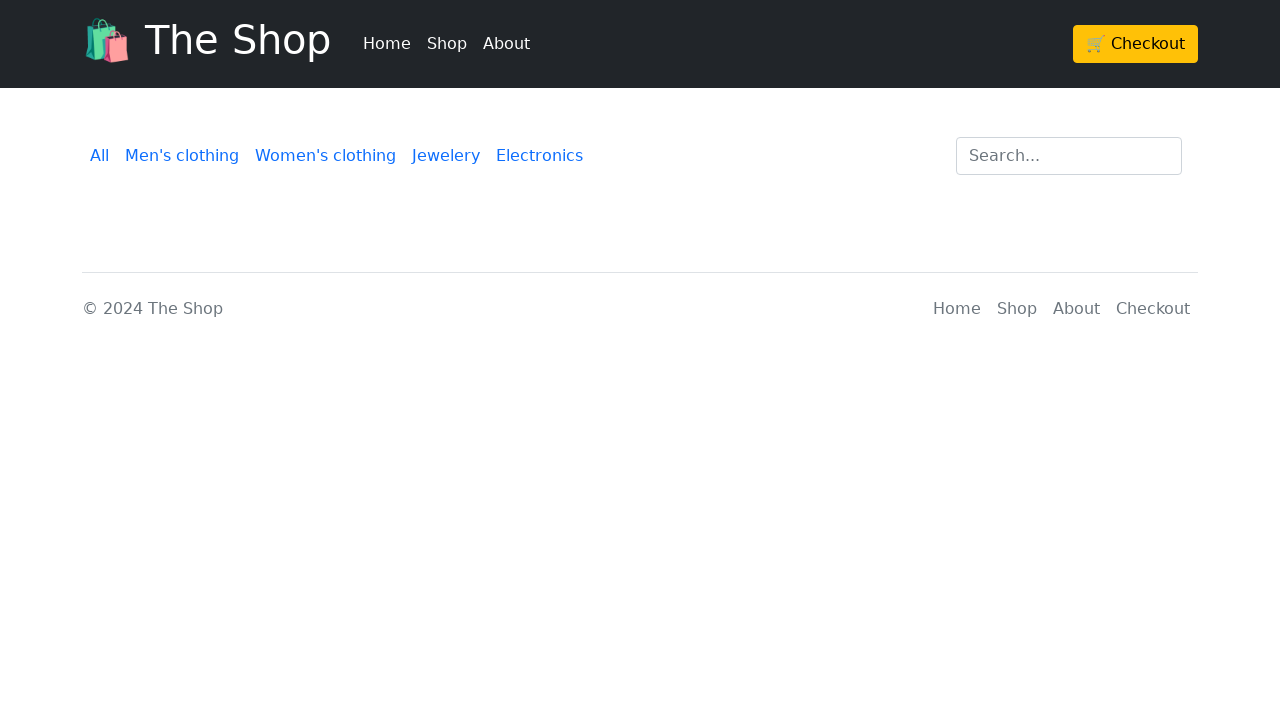

Successfully navigated to products page
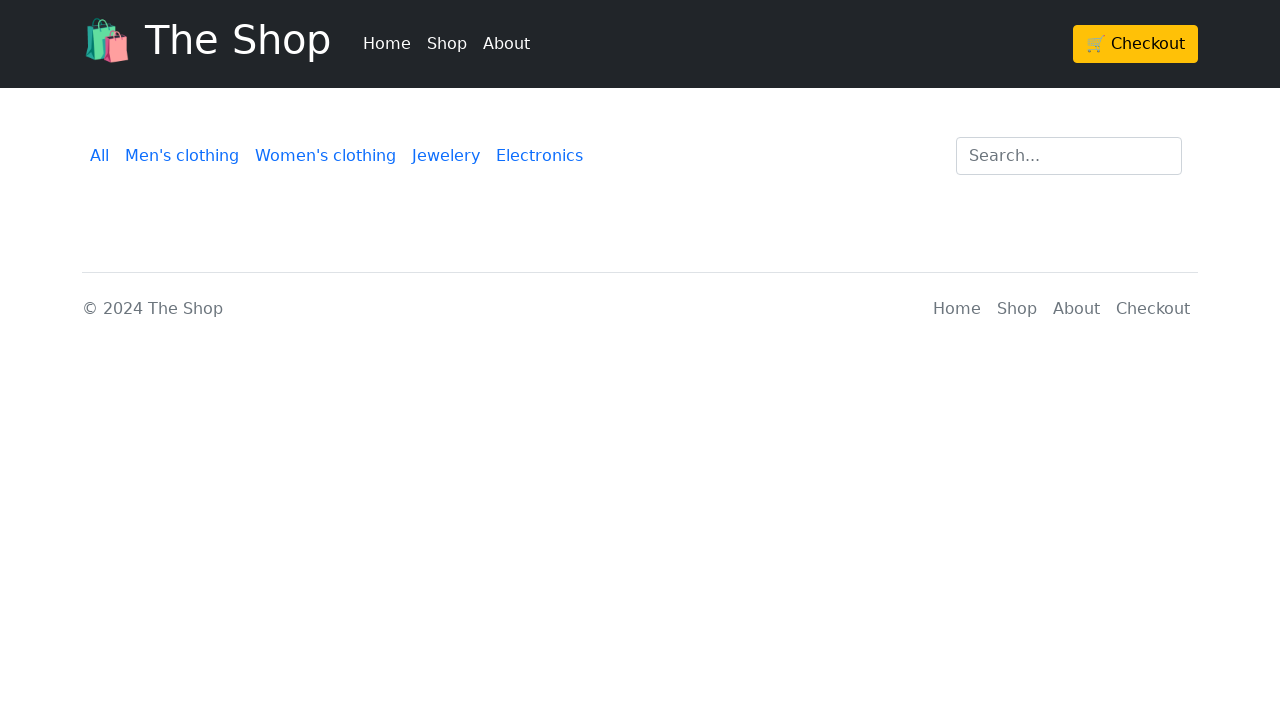

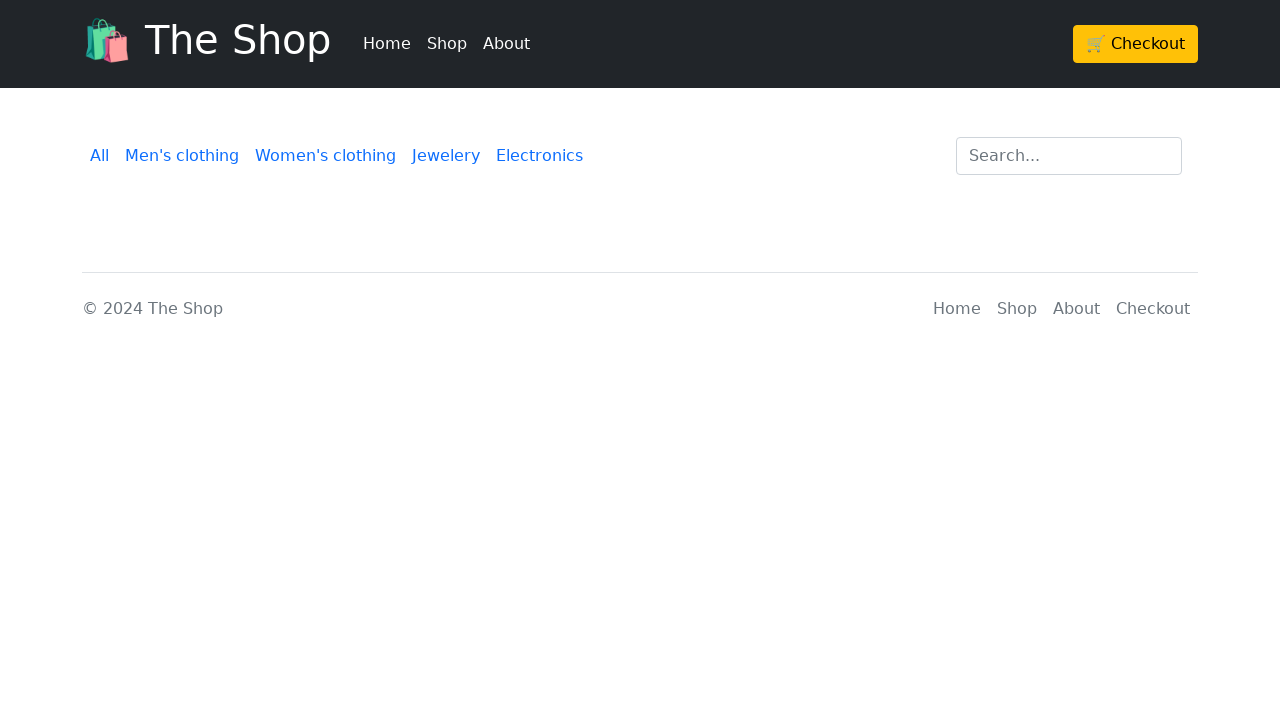